Tests highlighting an element on a page by temporarily changing its border style to a red dashed border, waiting briefly, then reverting to the original style.

Starting URL: http://the-internet.herokuapp.com/large

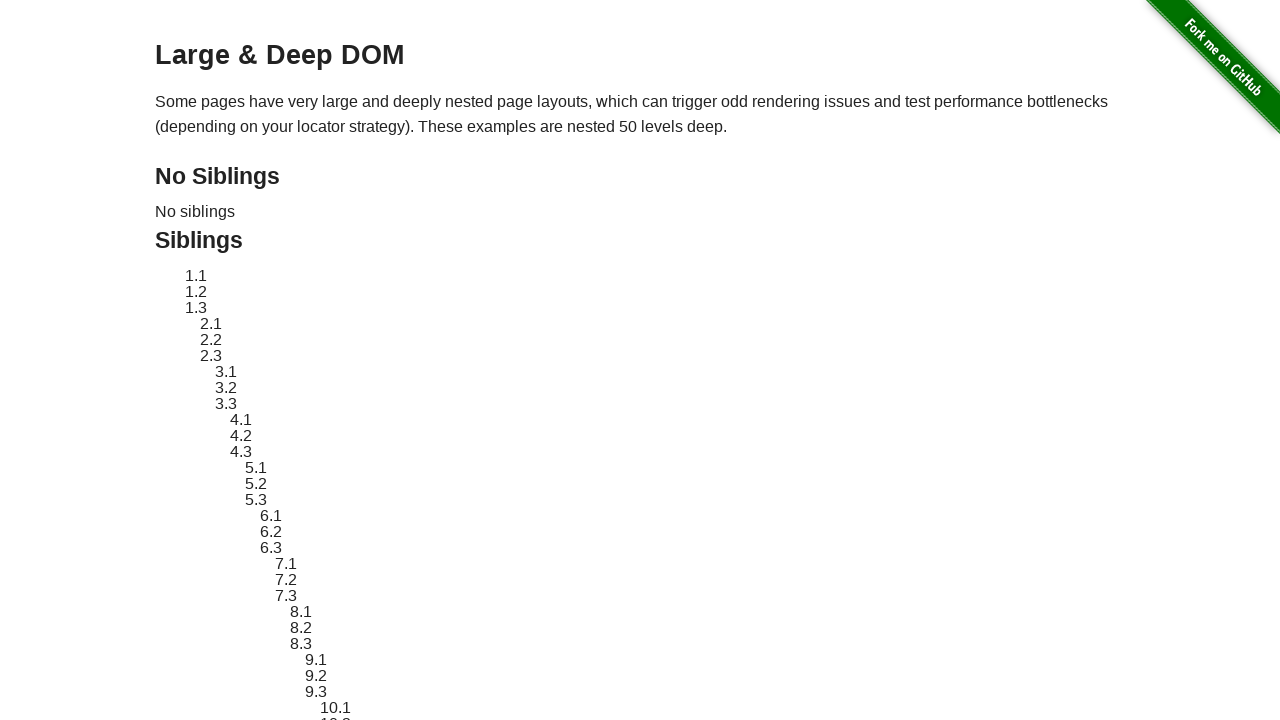

Located target element with ID 'sibling-2.3'
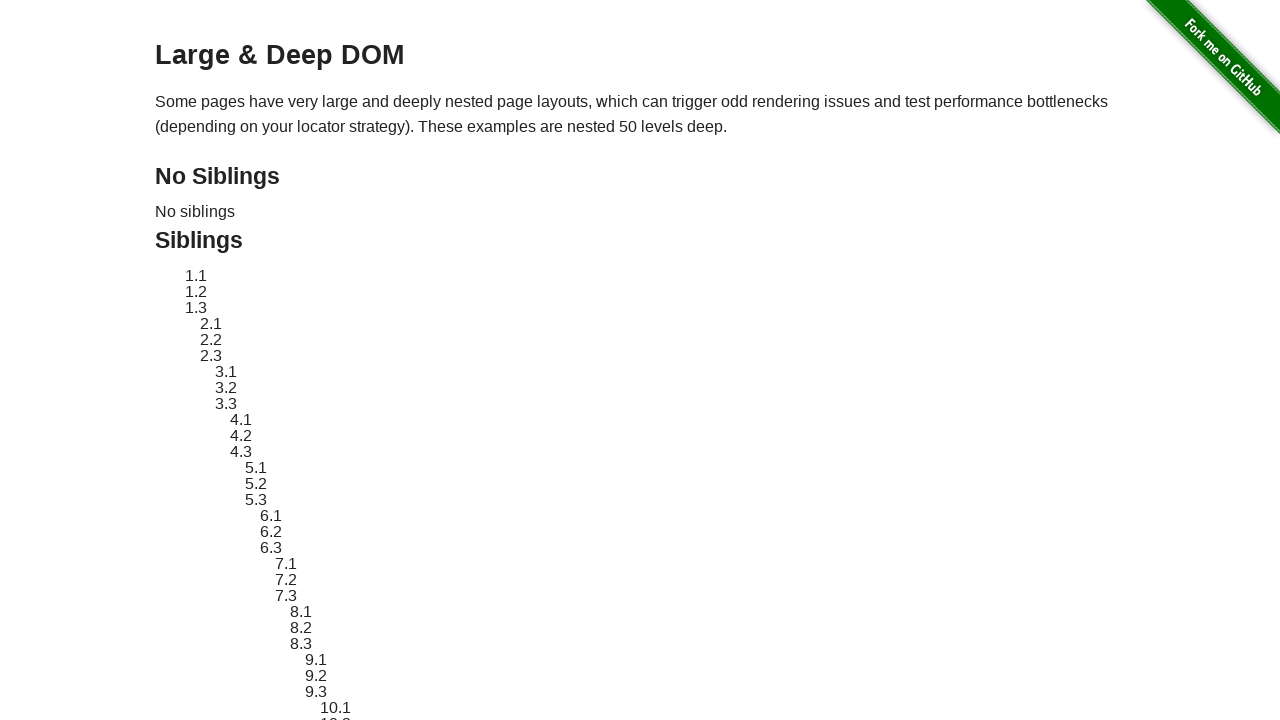

Retrieved original style attribute from target element
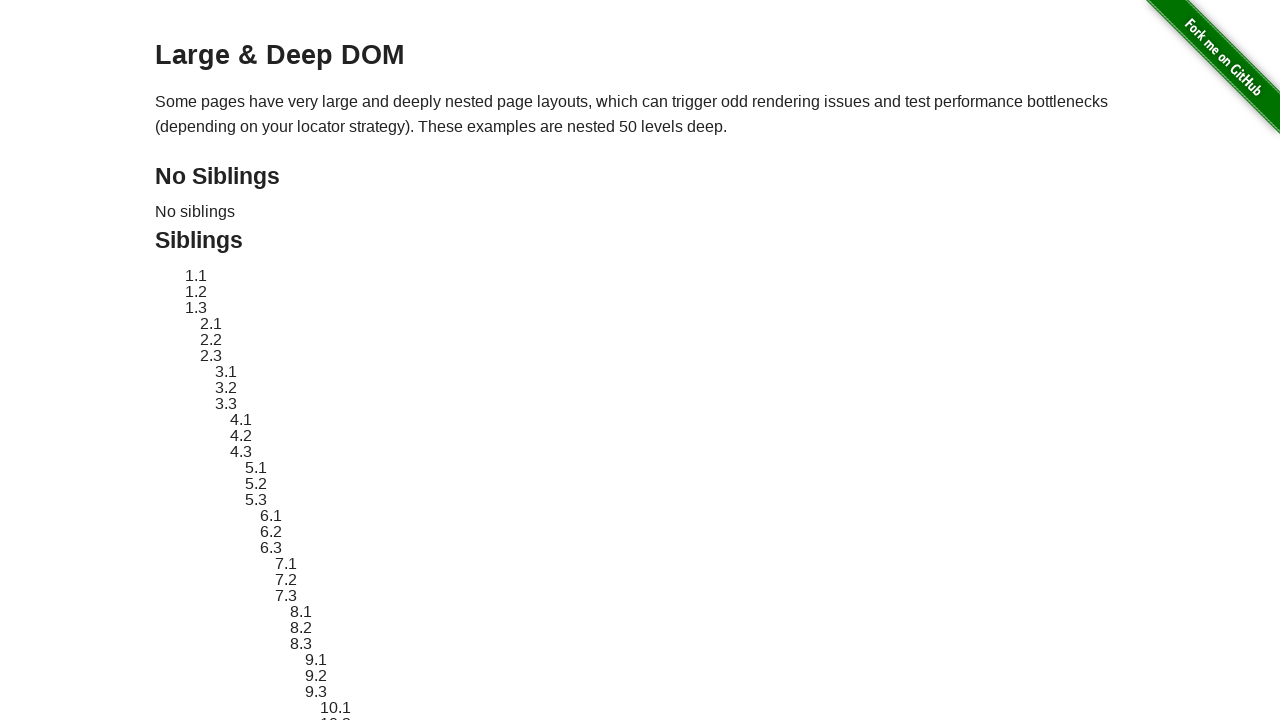

Applied red dashed border highlight to target element
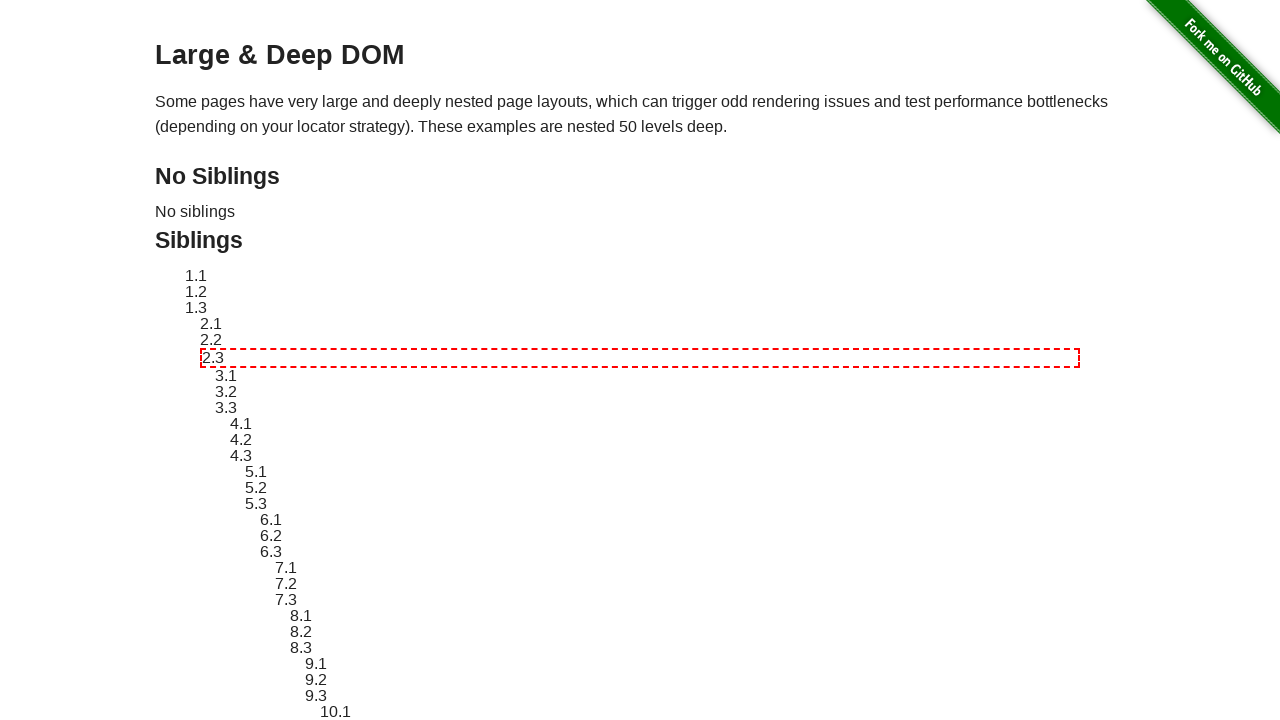

Waited 2 seconds for highlight to be visible
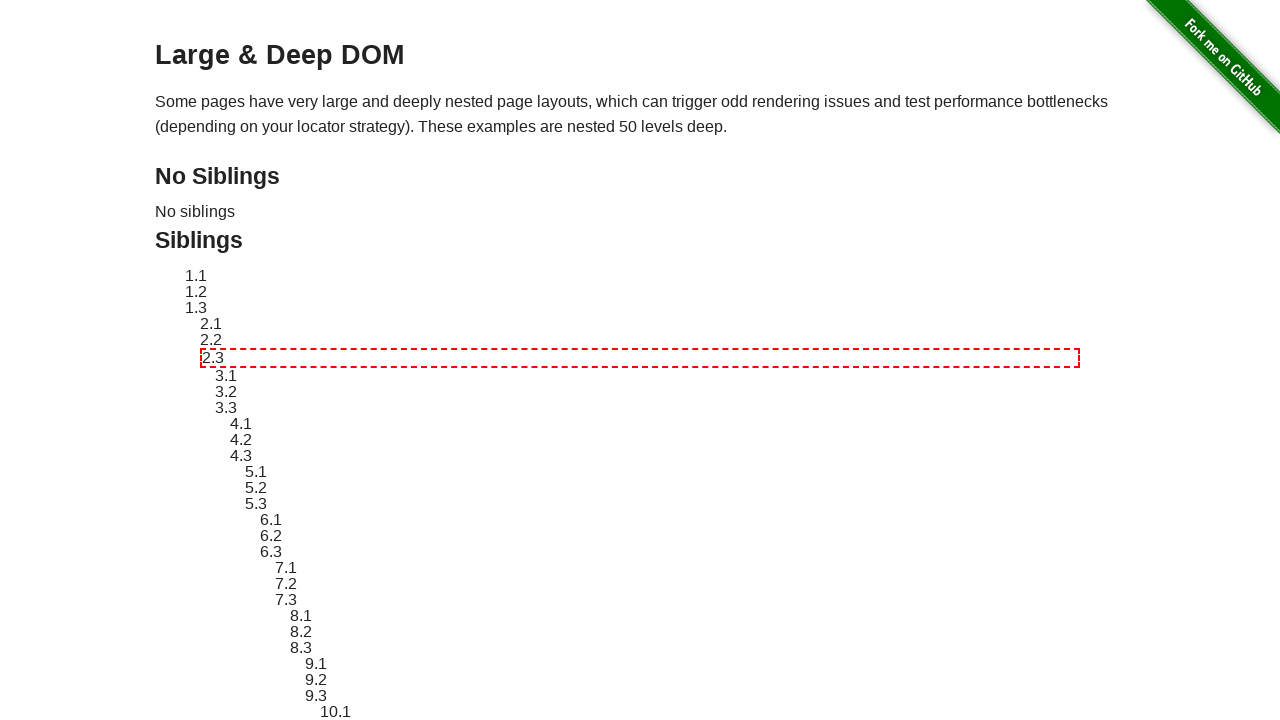

Reverted target element style to original
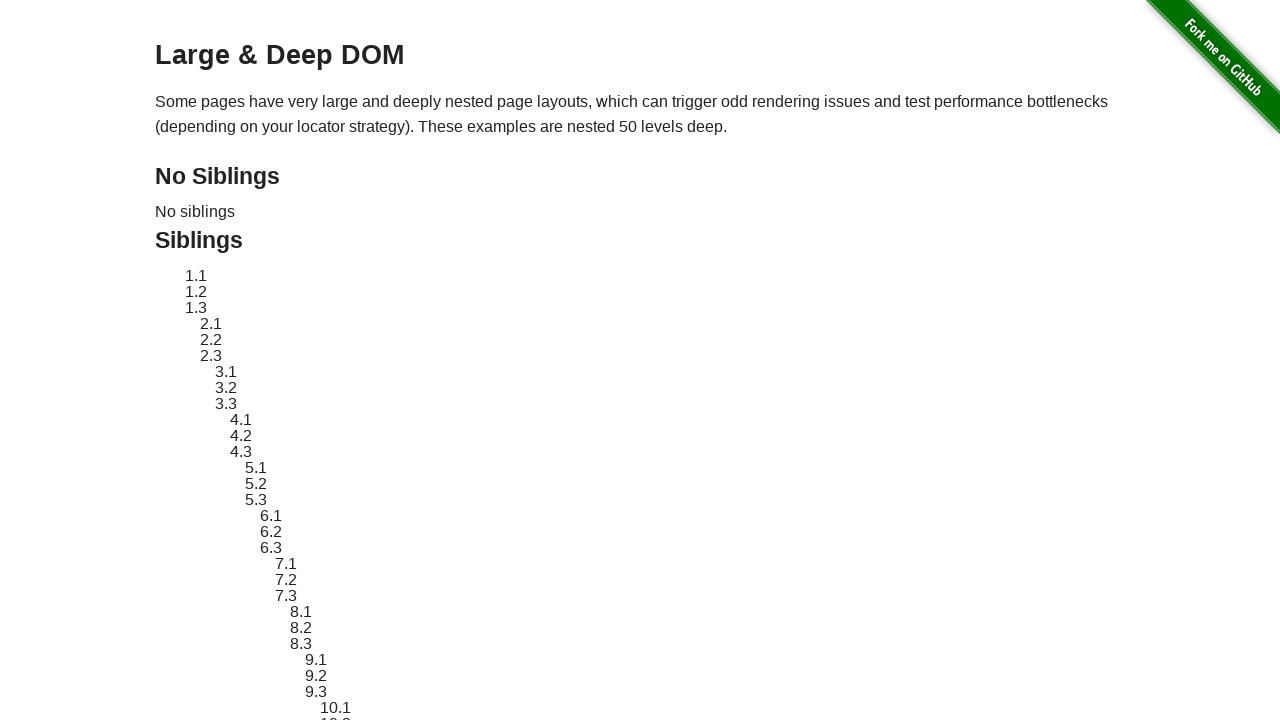

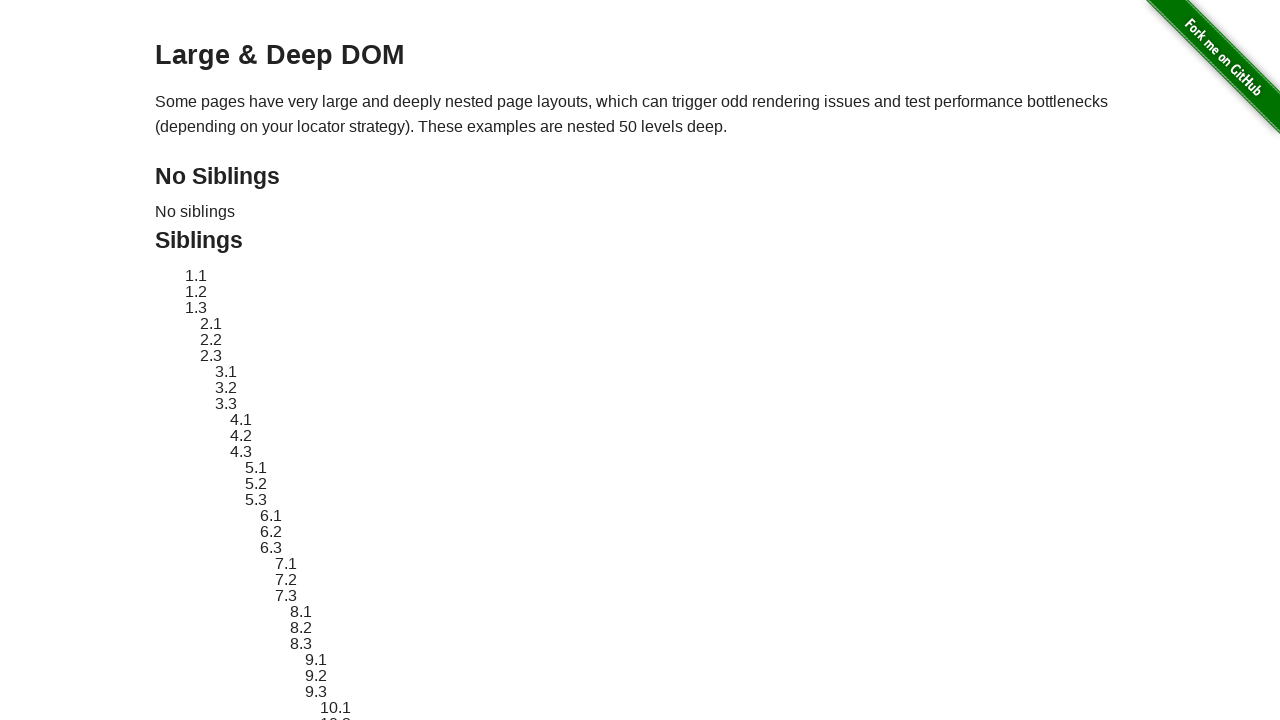